Tests invalid login functionality by entering incorrect credentials and verifying the error message

Starting URL: https://pragmatictesters.github.io/selenium-location-strategies/index.html

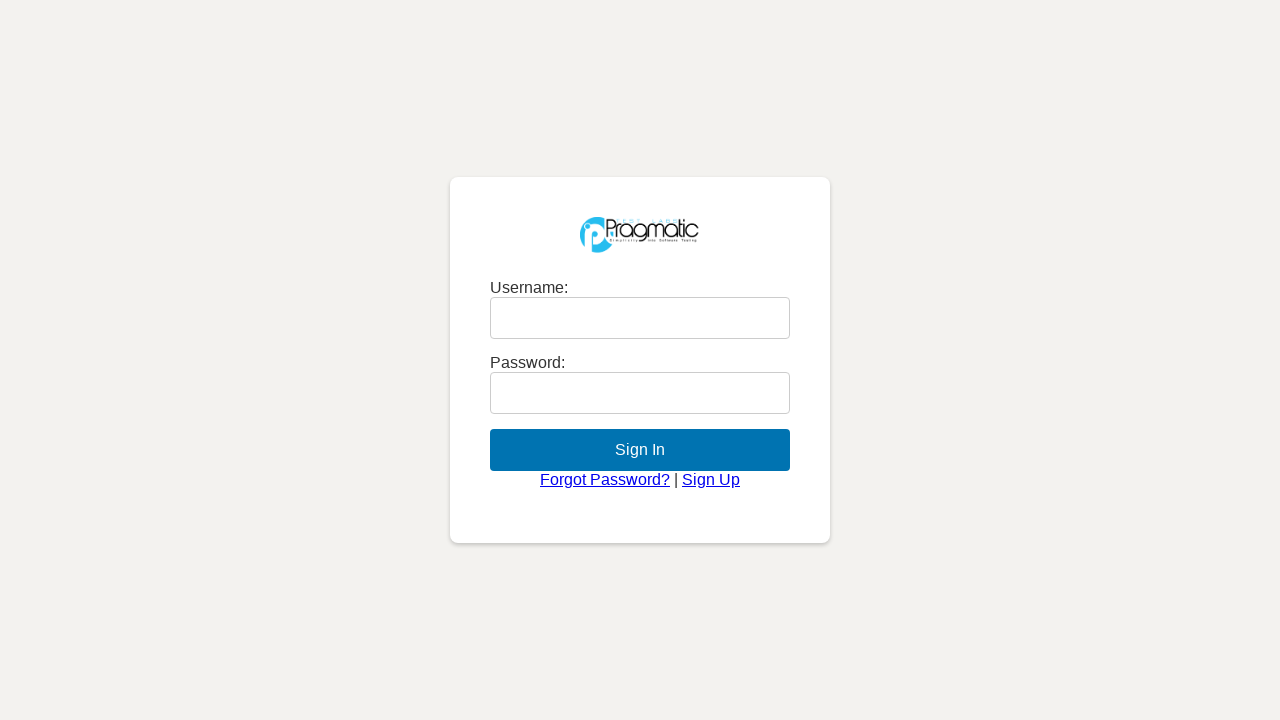

Filled username field with invalid username 'invalidUser' on #username
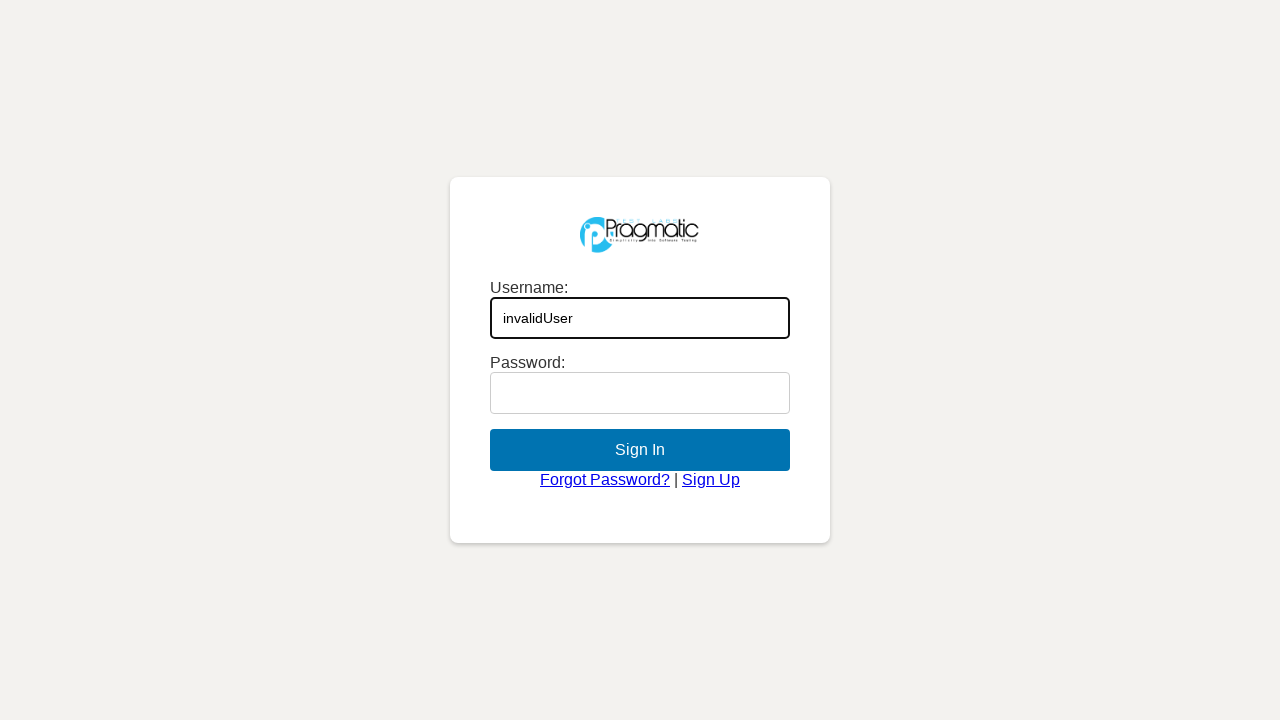

Filled password field with invalid password 'wrongPass' on .password-class
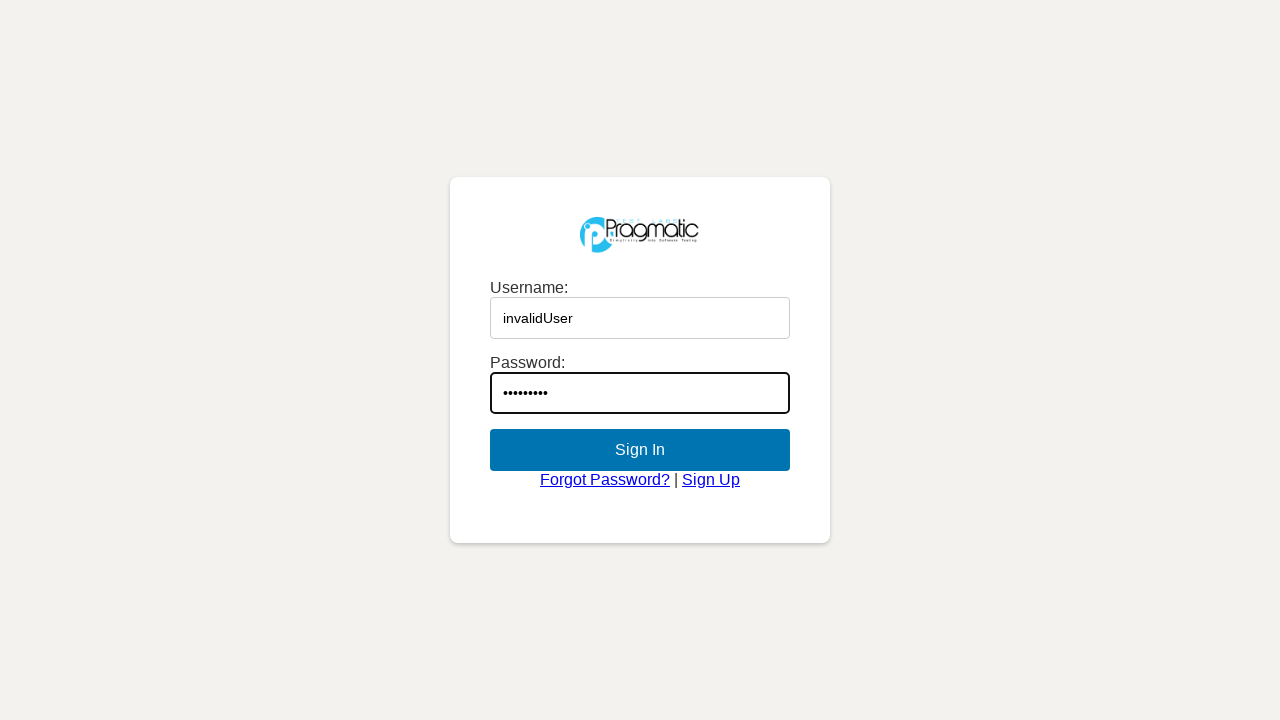

Clicked login button to attempt authentication with invalid credentials at (640, 450) on .login-button-class
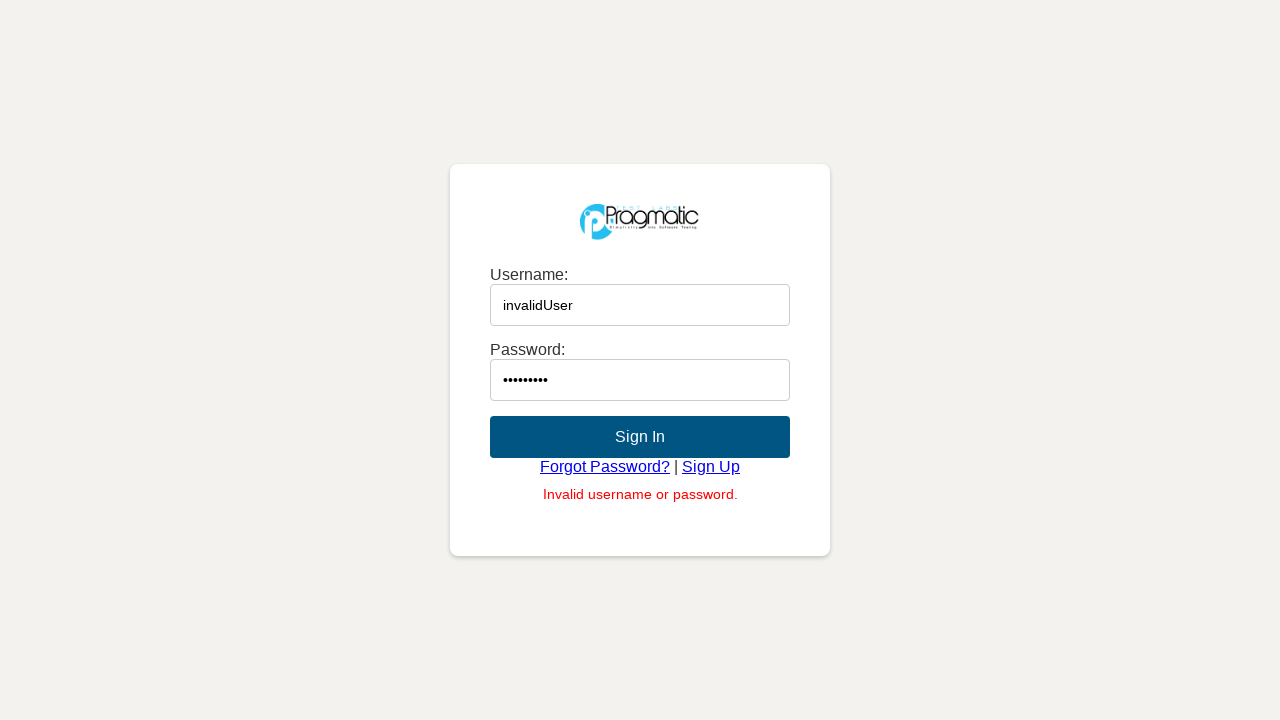

Located error message element
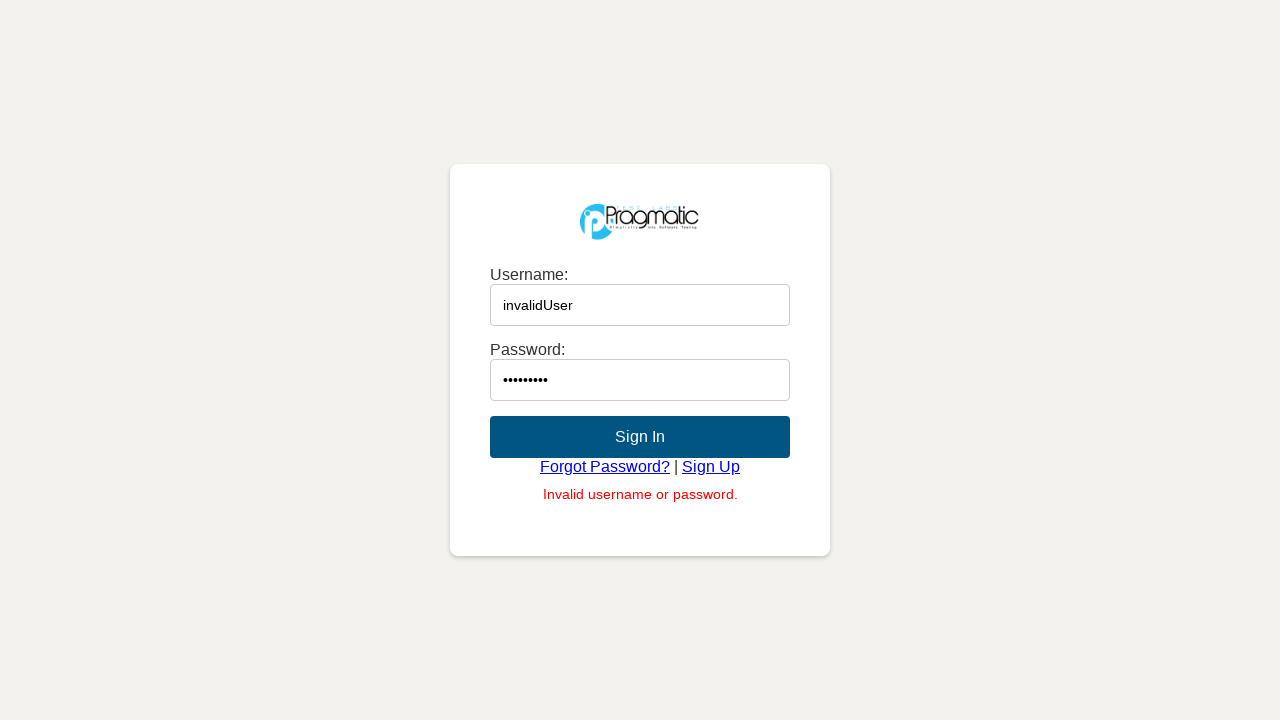

Verified error message displays 'Invalid username or password.'
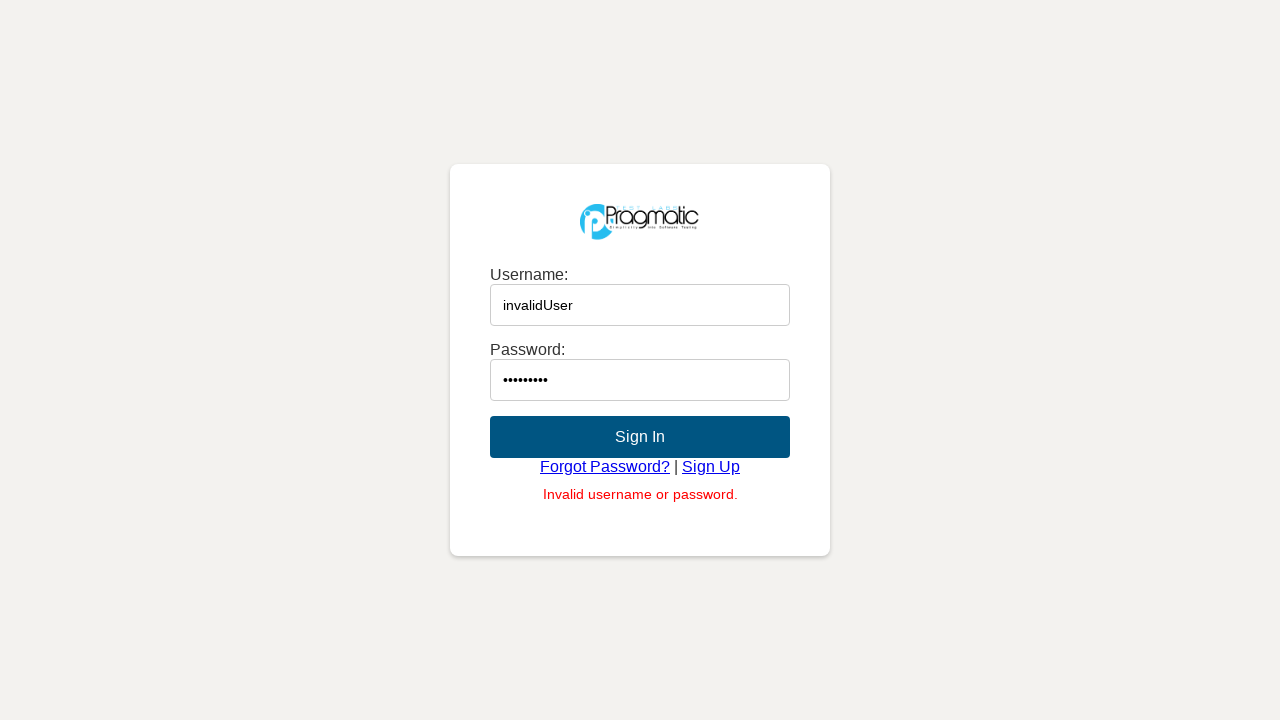

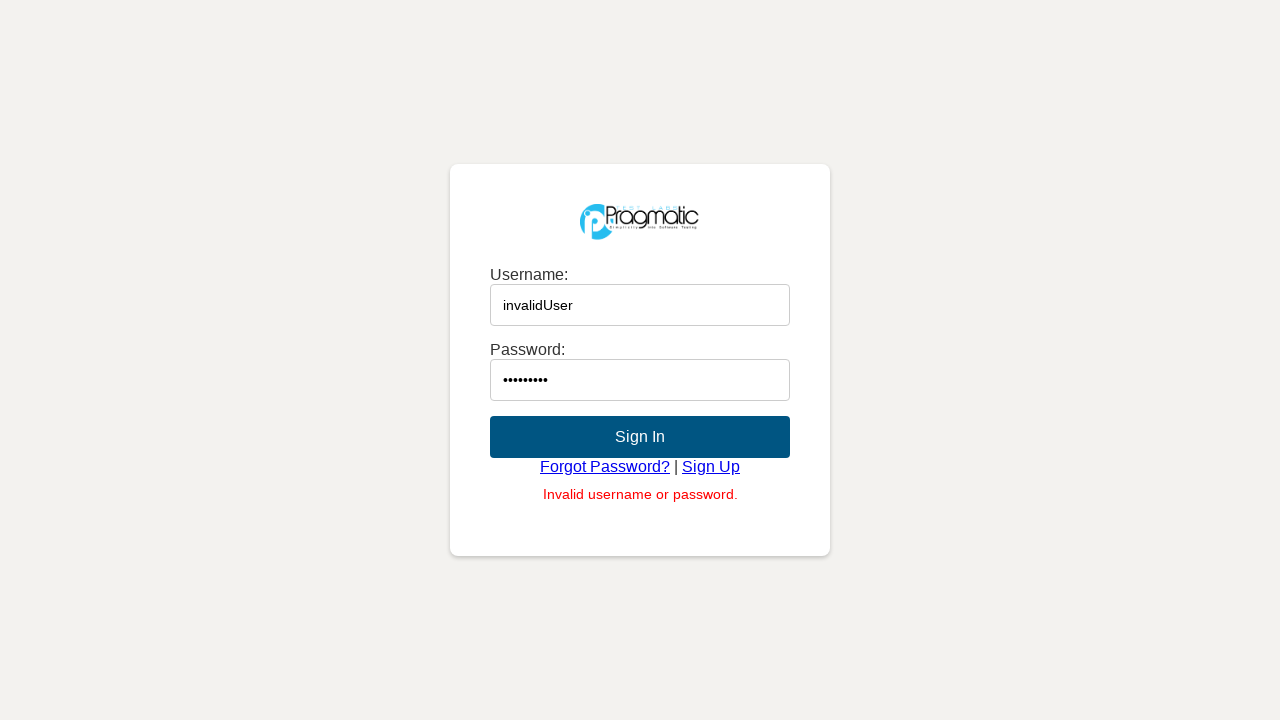